Tests jQuery UI drag and drop functionality by dragging an element and dropping it onto a target area within an iframe

Starting URL: https://jqueryui.com/droppable/

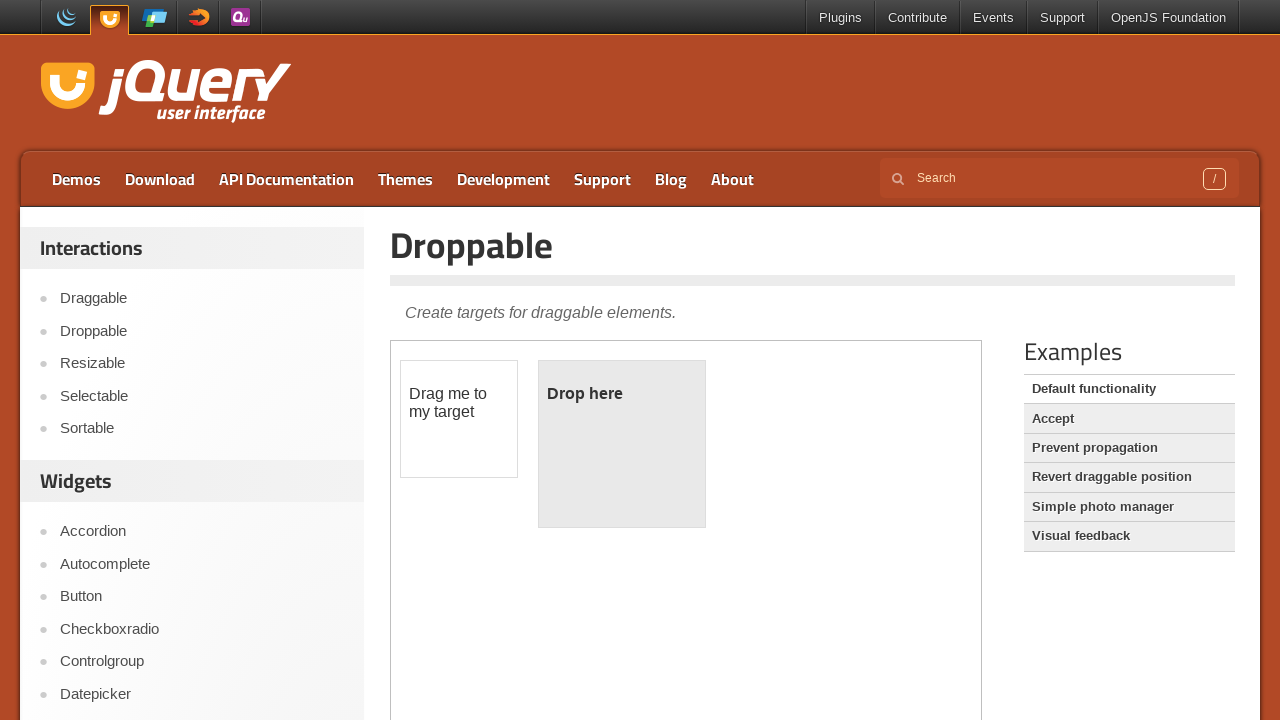

Located the demo iframe containing drag and drop elements
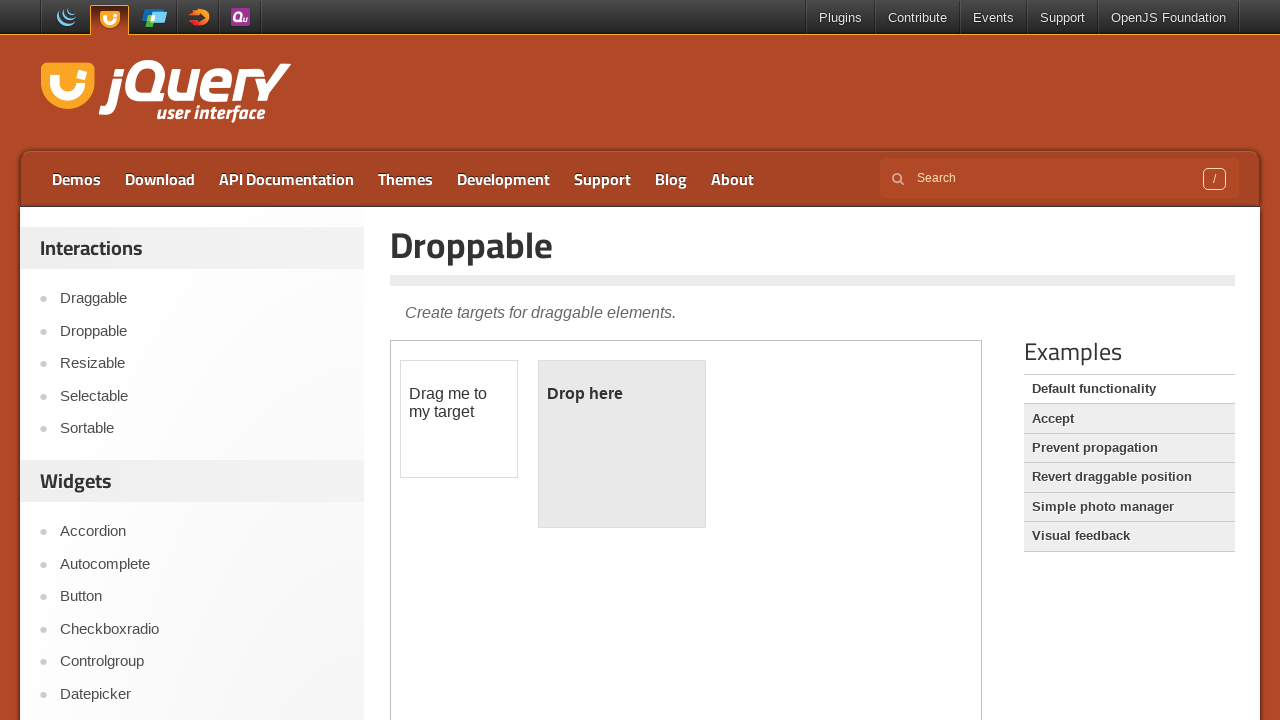

Located the draggable element with ID 'draggable'
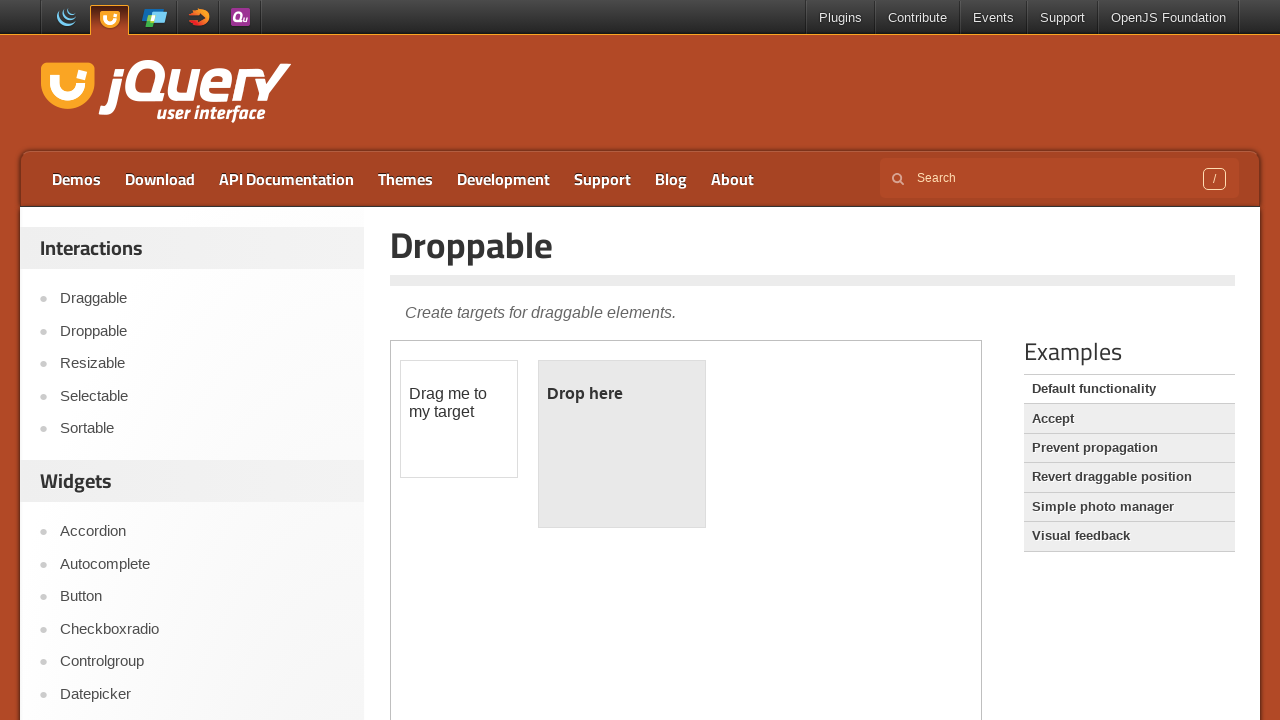

Located the droppable target element with ID 'droppable'
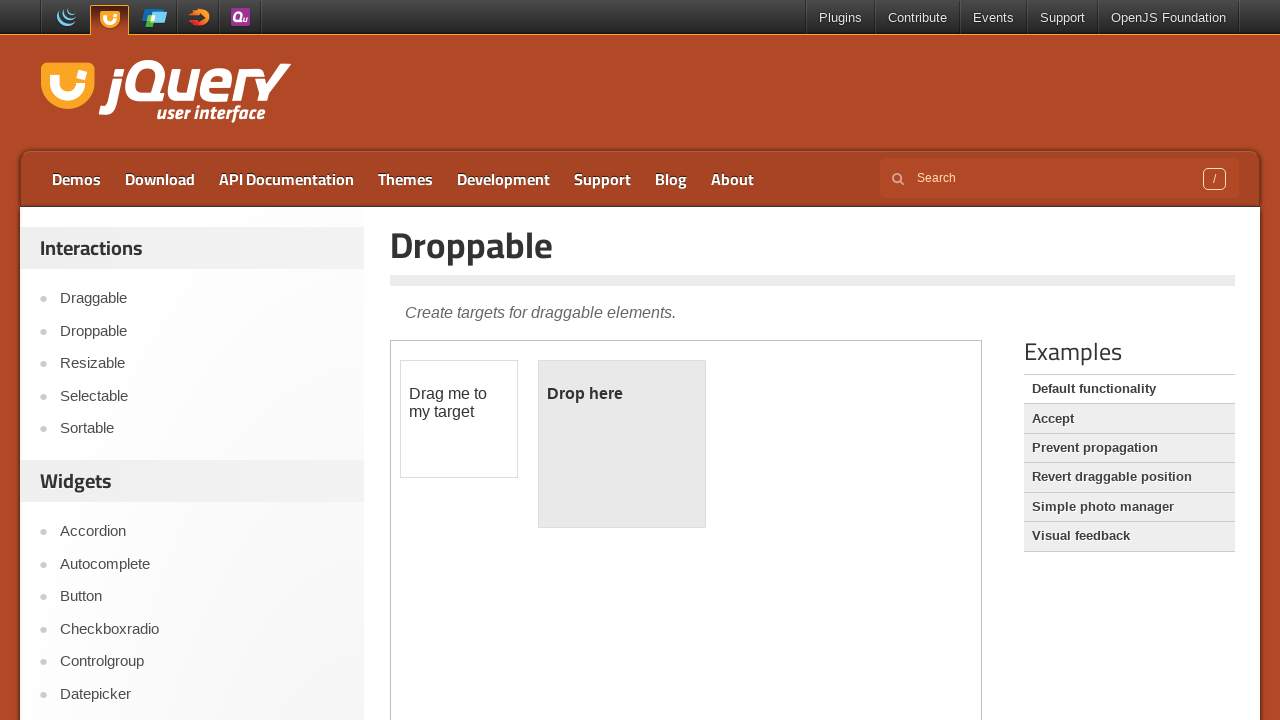

Successfully dragged the draggable element and dropped it onto the droppable target at (622, 444)
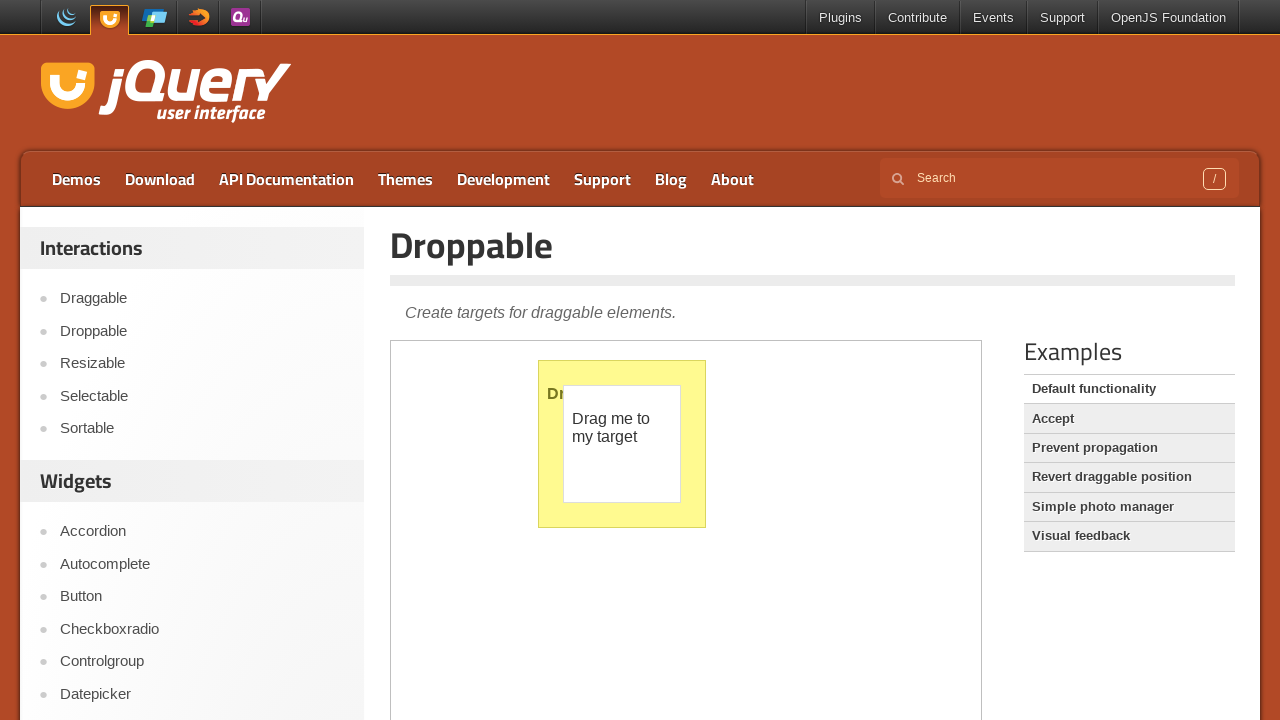

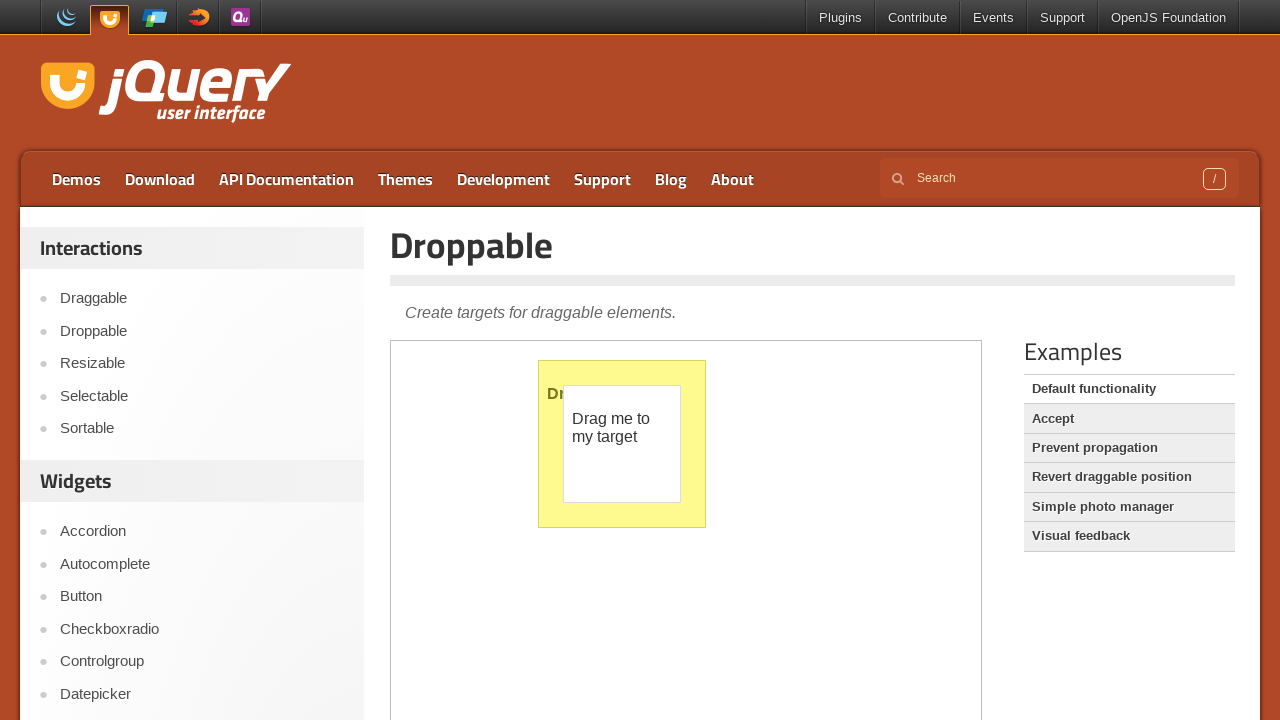